Tests the game page's documentation link by verifying it exists and clicking it to navigate to the main documentation page

Starting URL: https://tjsingleton.github.io/bulletbuzz/game/

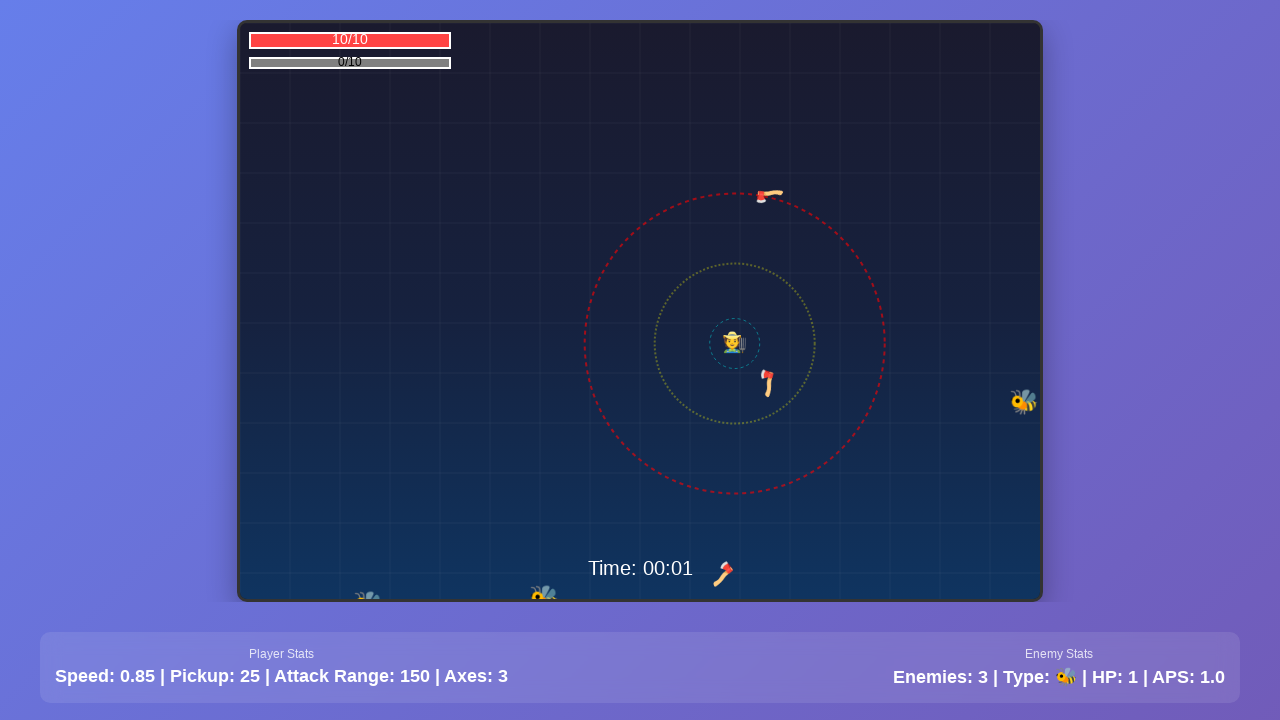

Game canvas loaded successfully
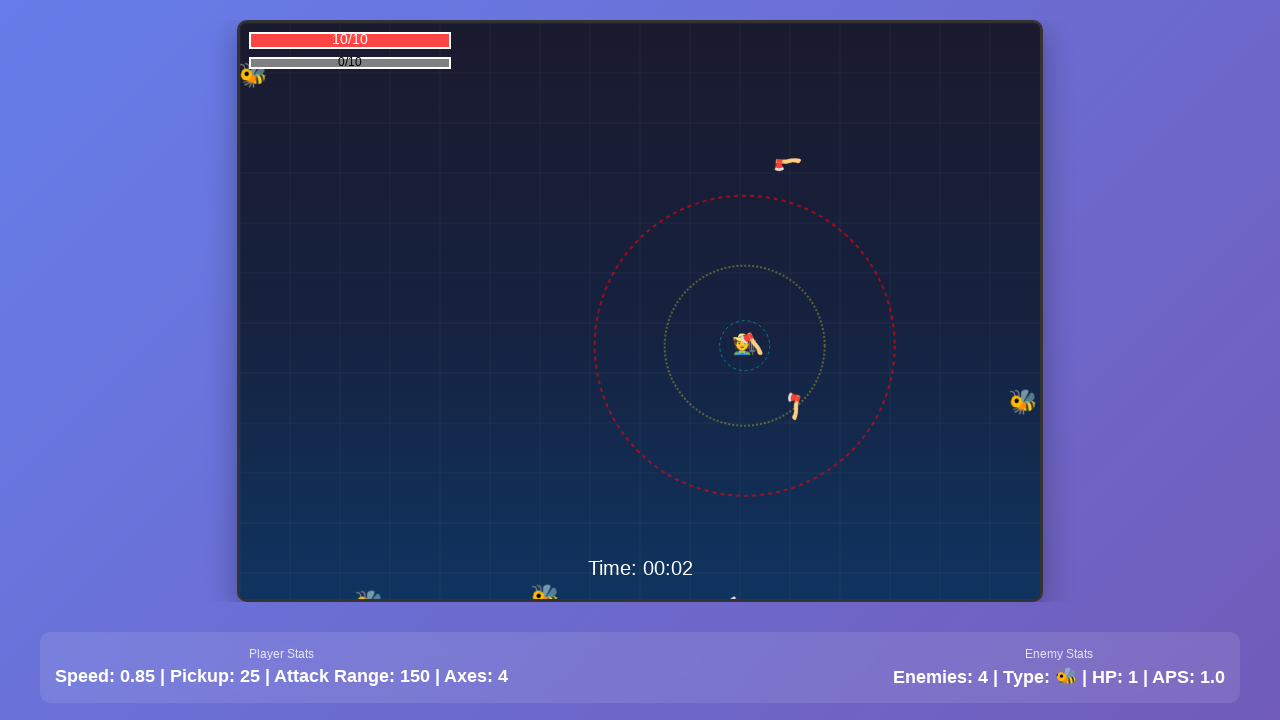

Documentation link visibility checked: True
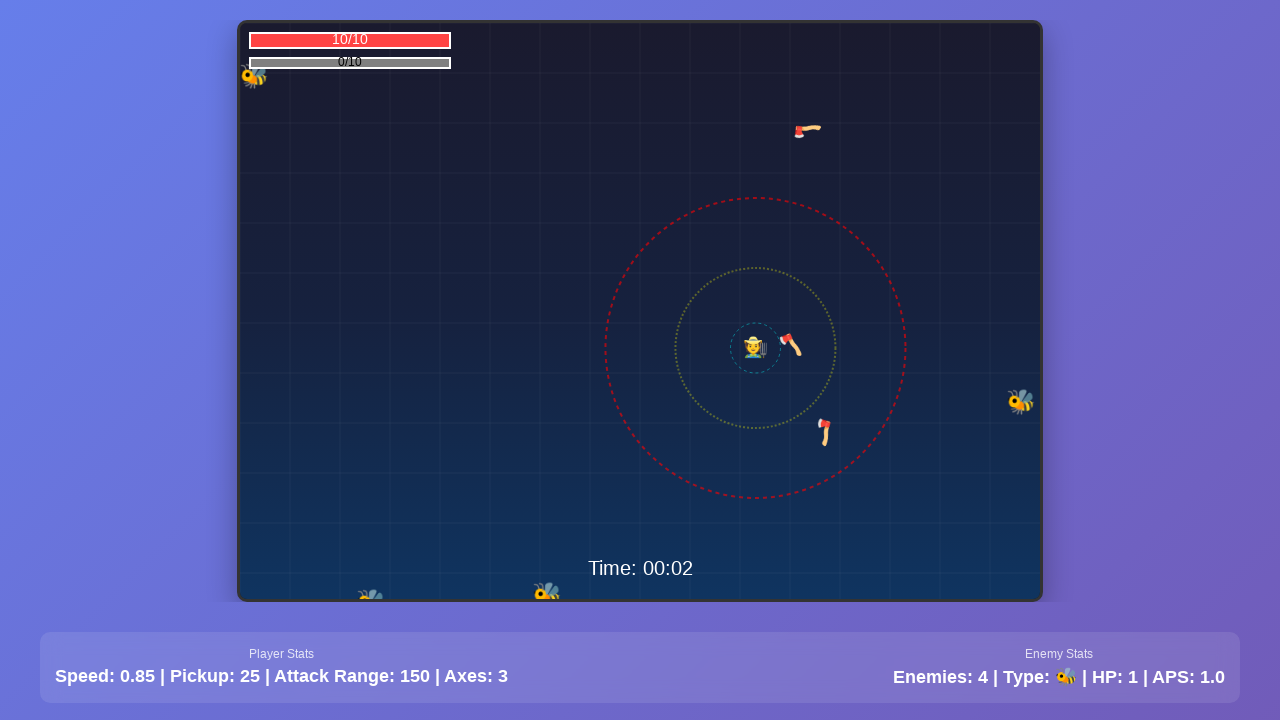

Clicked documentation link to navigate to main documentation page at (541, 626) on a[href="../"] >> nth=0
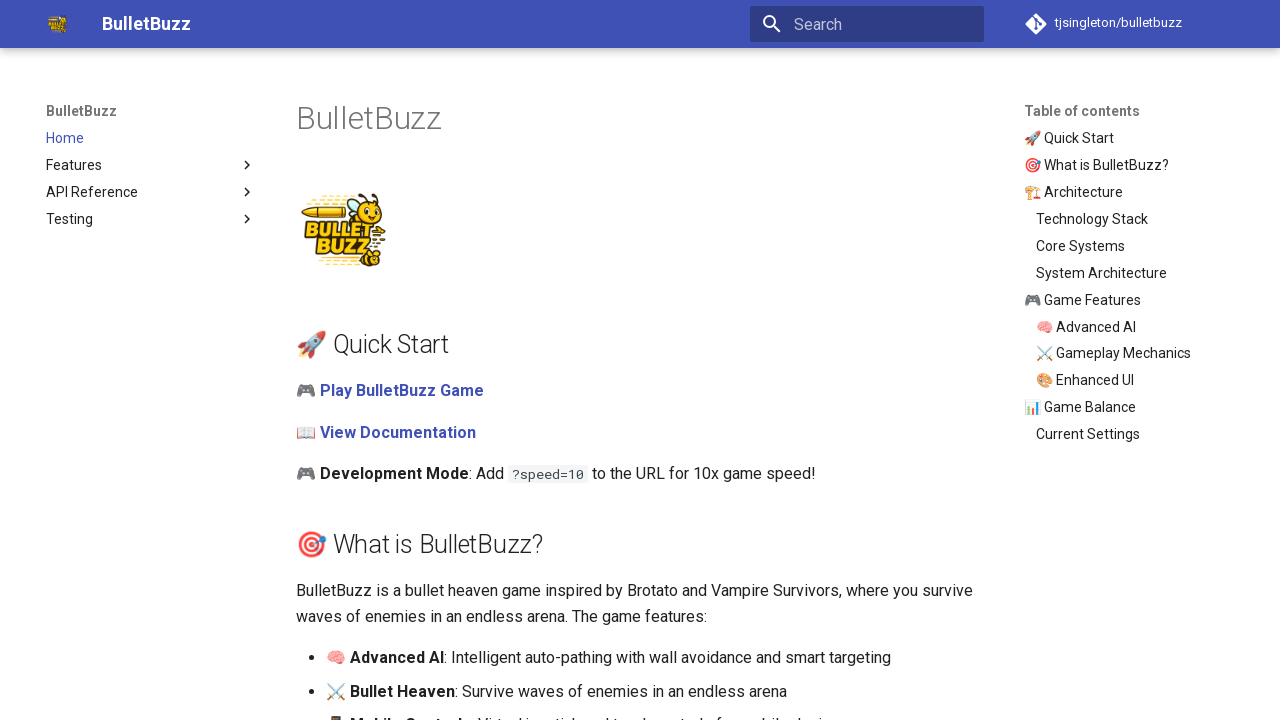

Page navigation completed and network idle state reached
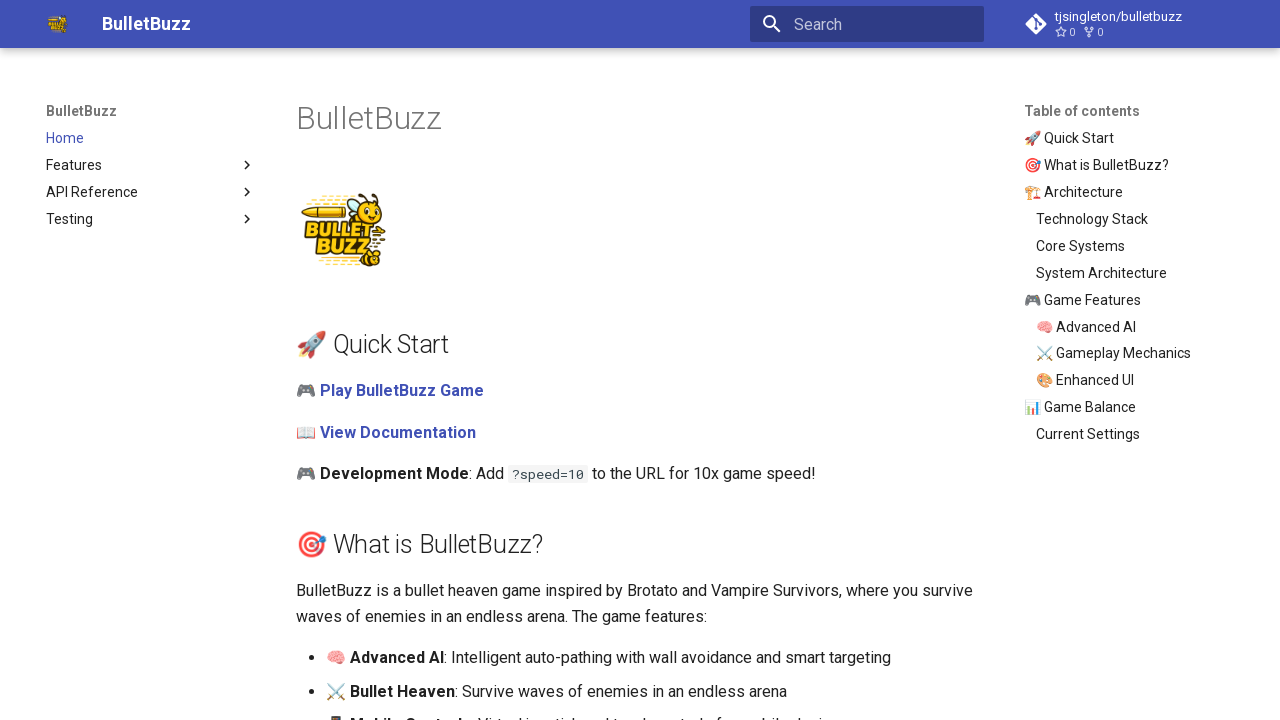

Current URL verified: https://tjsingleton.github.io/bulletbuzz/
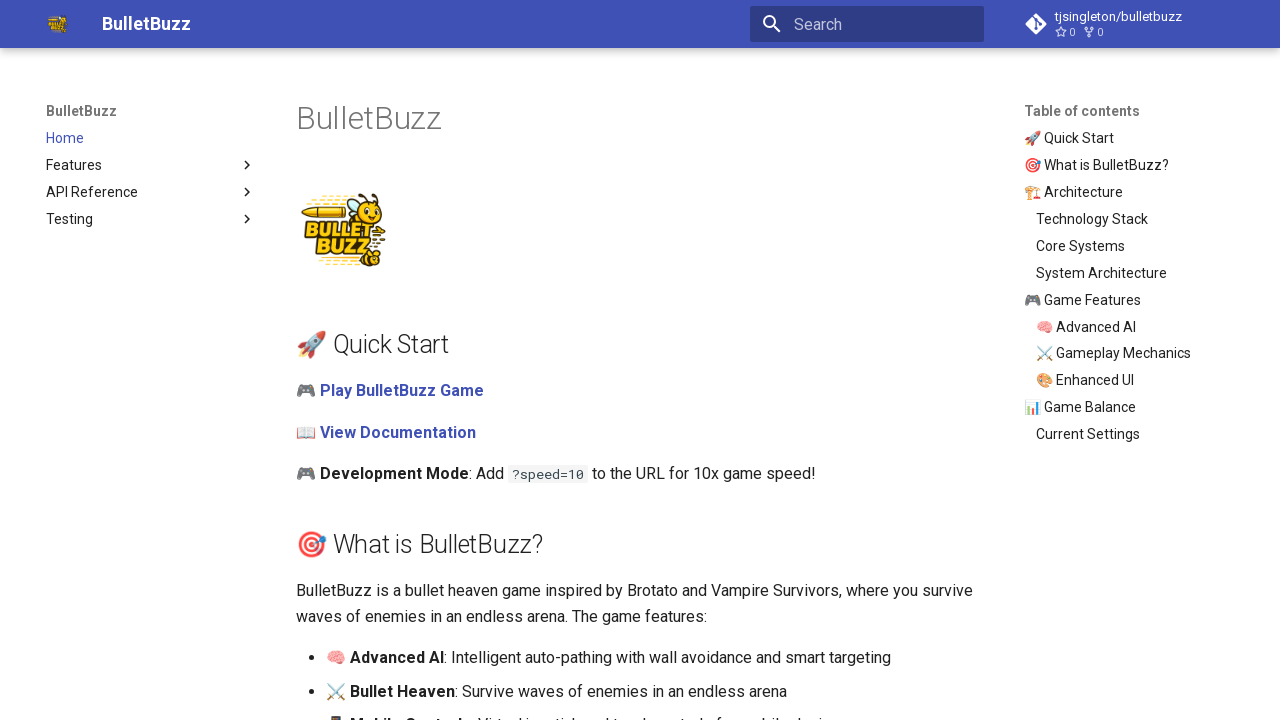

Documentation page title retrieved: BulletBuzz
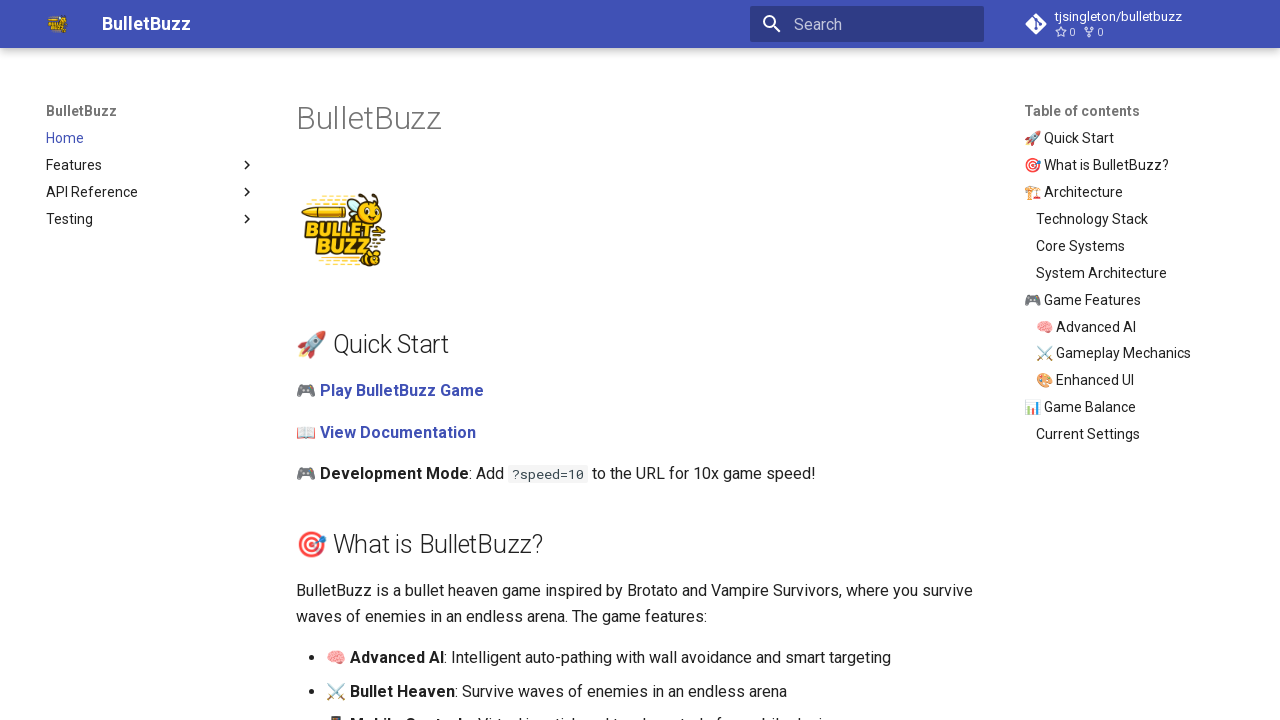

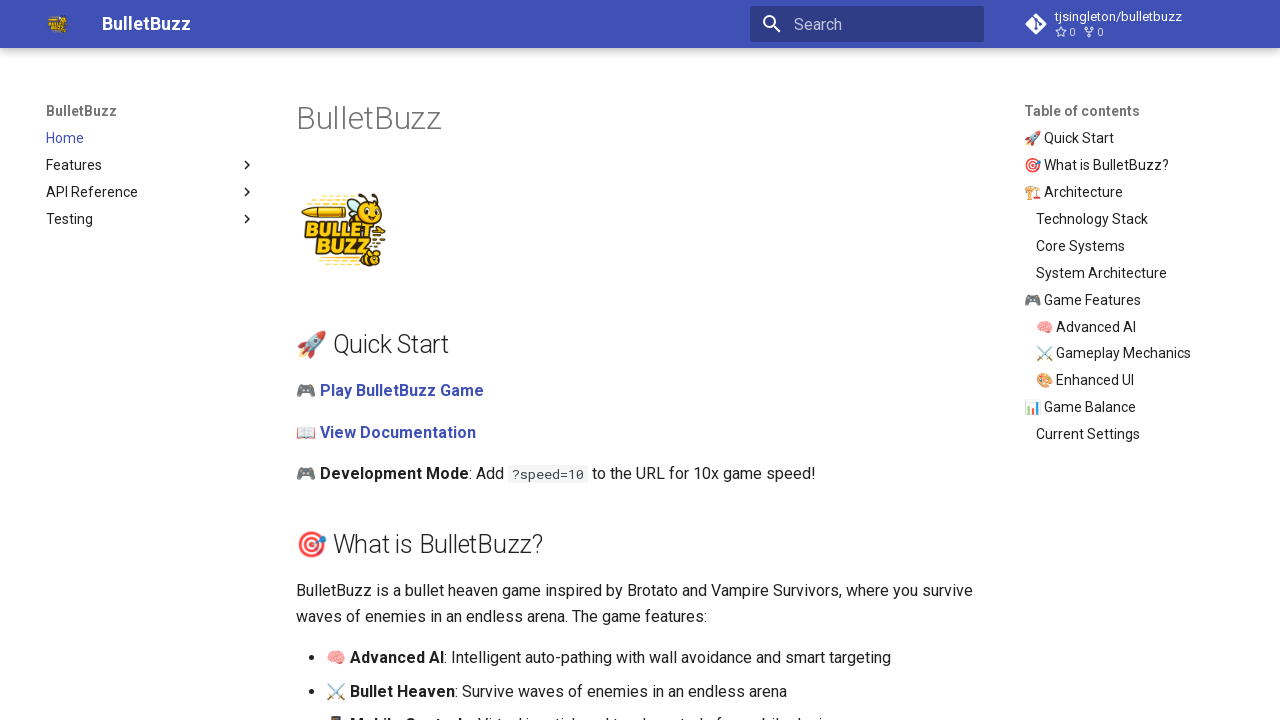